Tests button clicking functionality by clicking button three and verifying the alert text that appears confirms the correct button was clicked.

Starting URL: https://www.automationtesting.co.uk/buttons.html

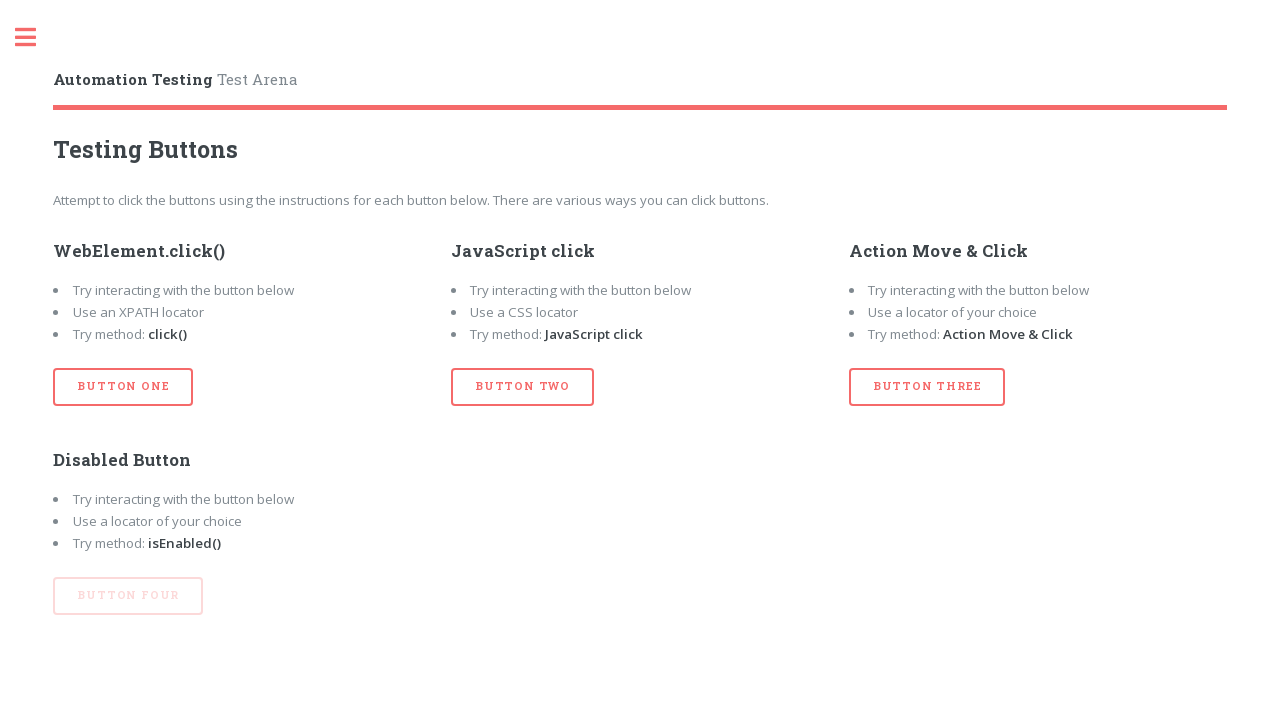

Clicked button three at (927, 387) on #btn_three
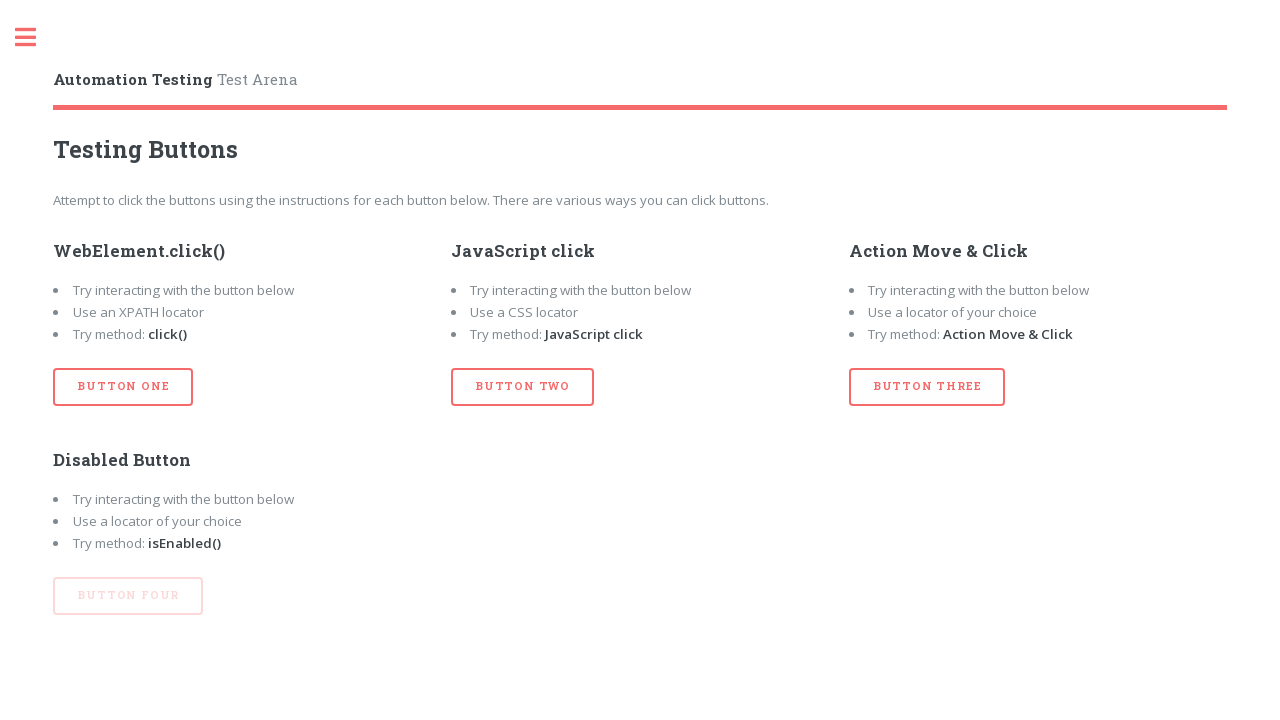

Registered dialog handler
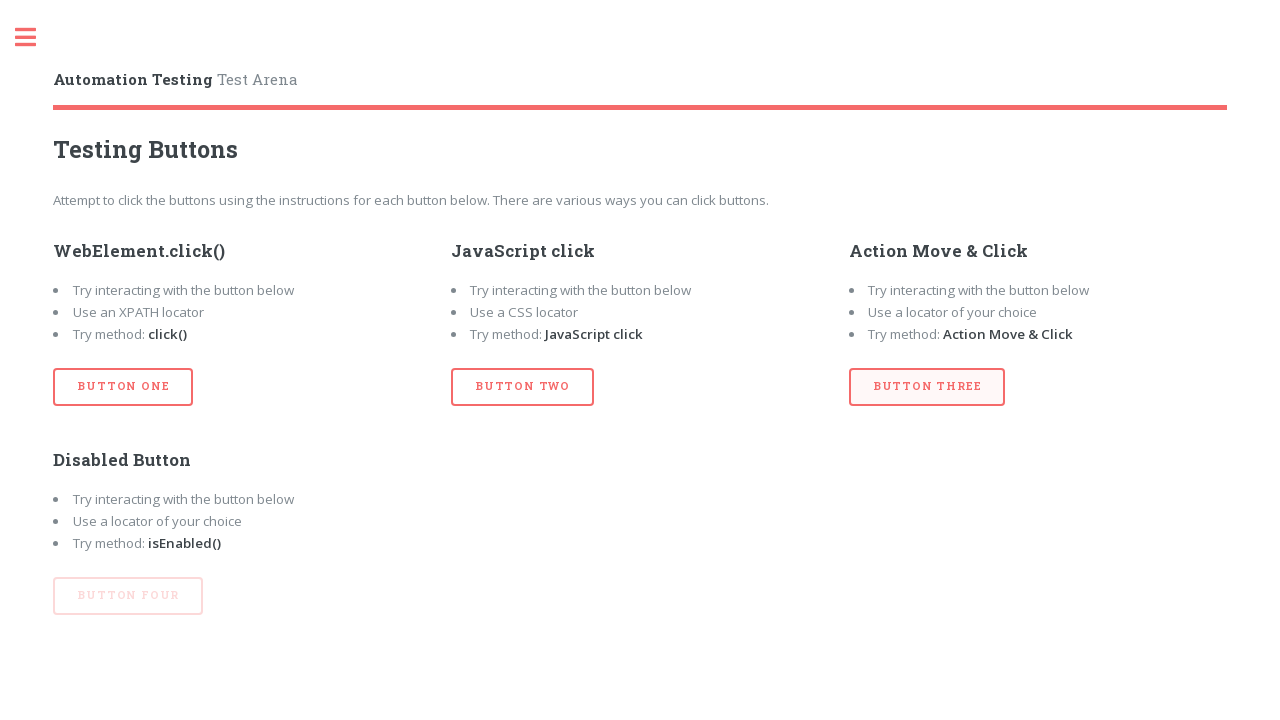

Clicked button three again to trigger dialog at (927, 387) on #btn_three
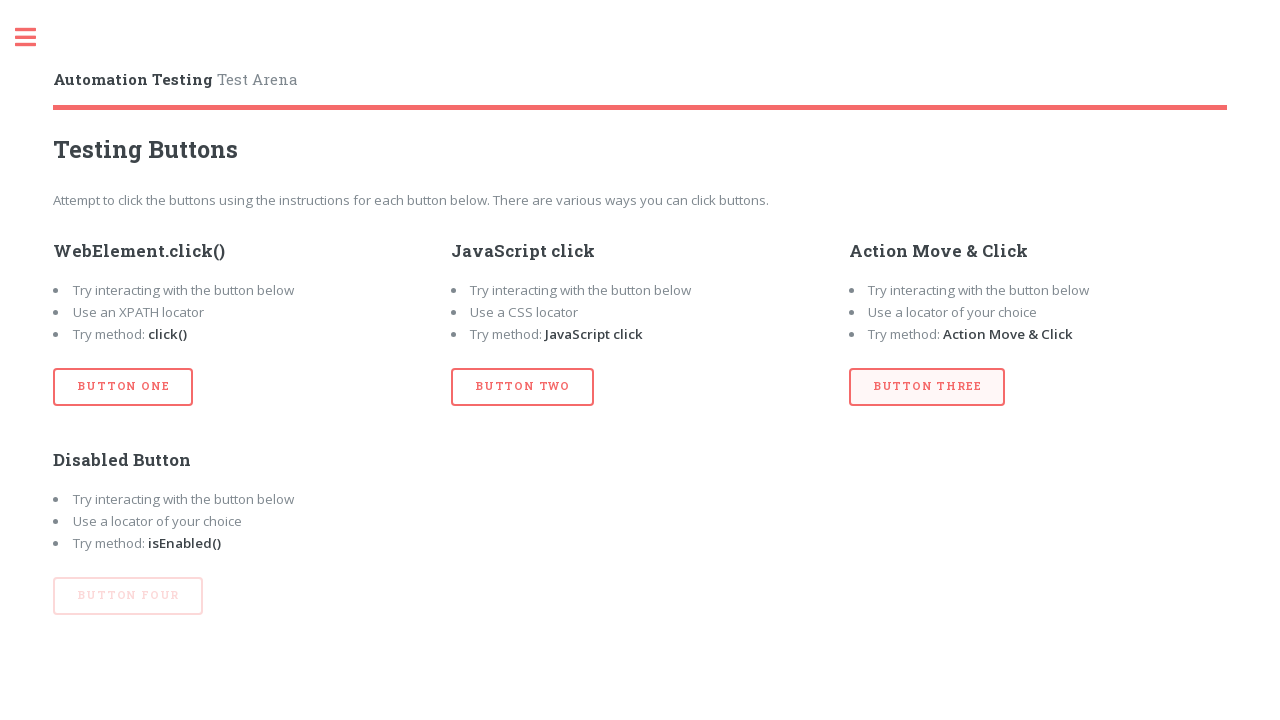

Waited for dialog processing
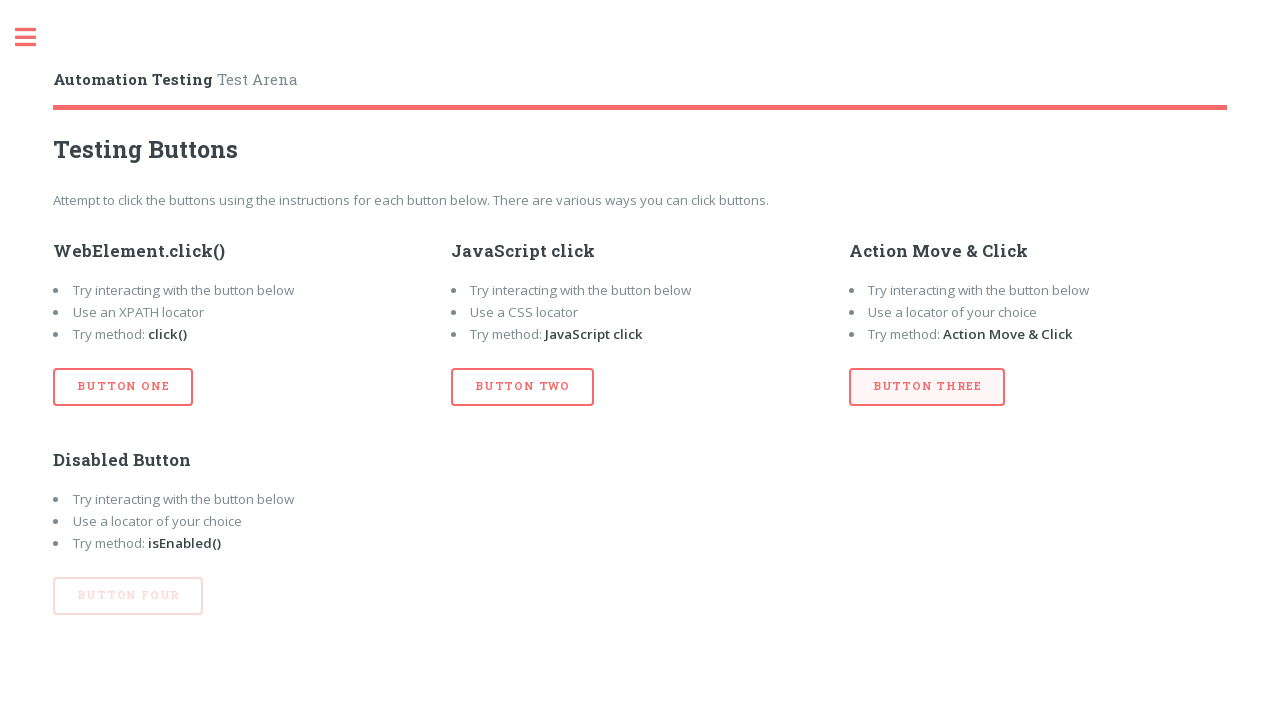

Verified alert message is 'You clicked the third button!'
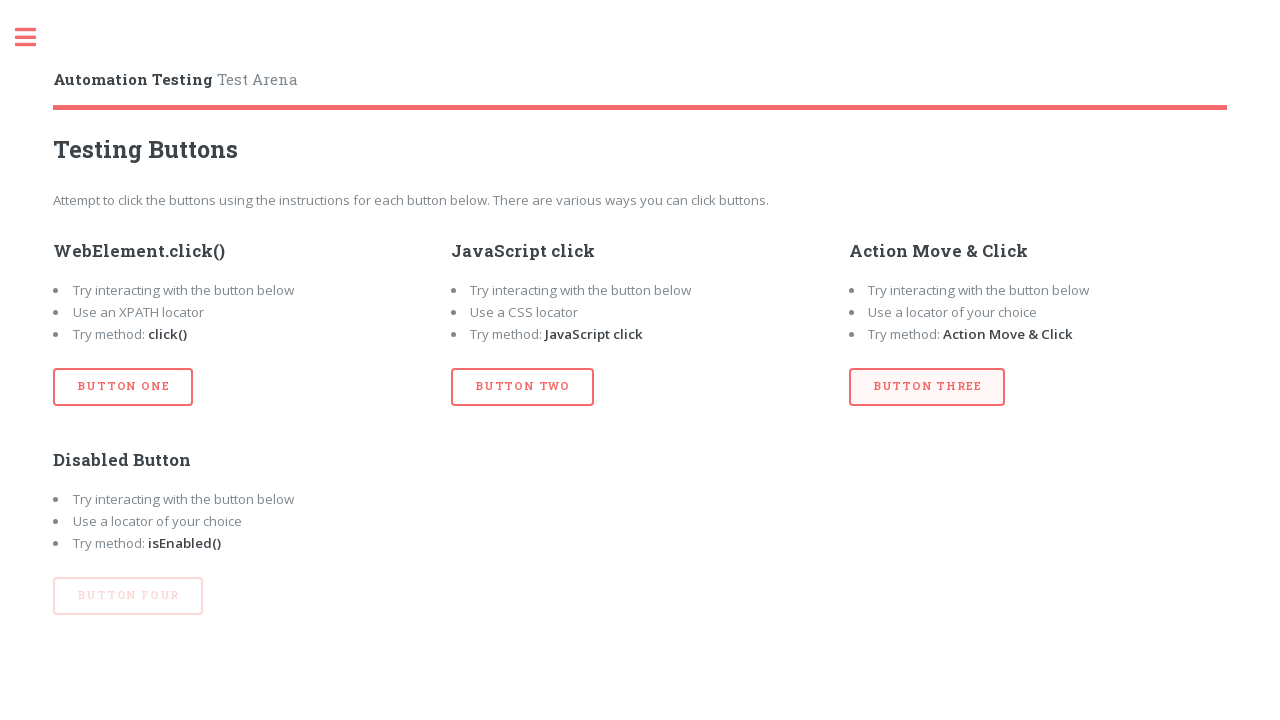

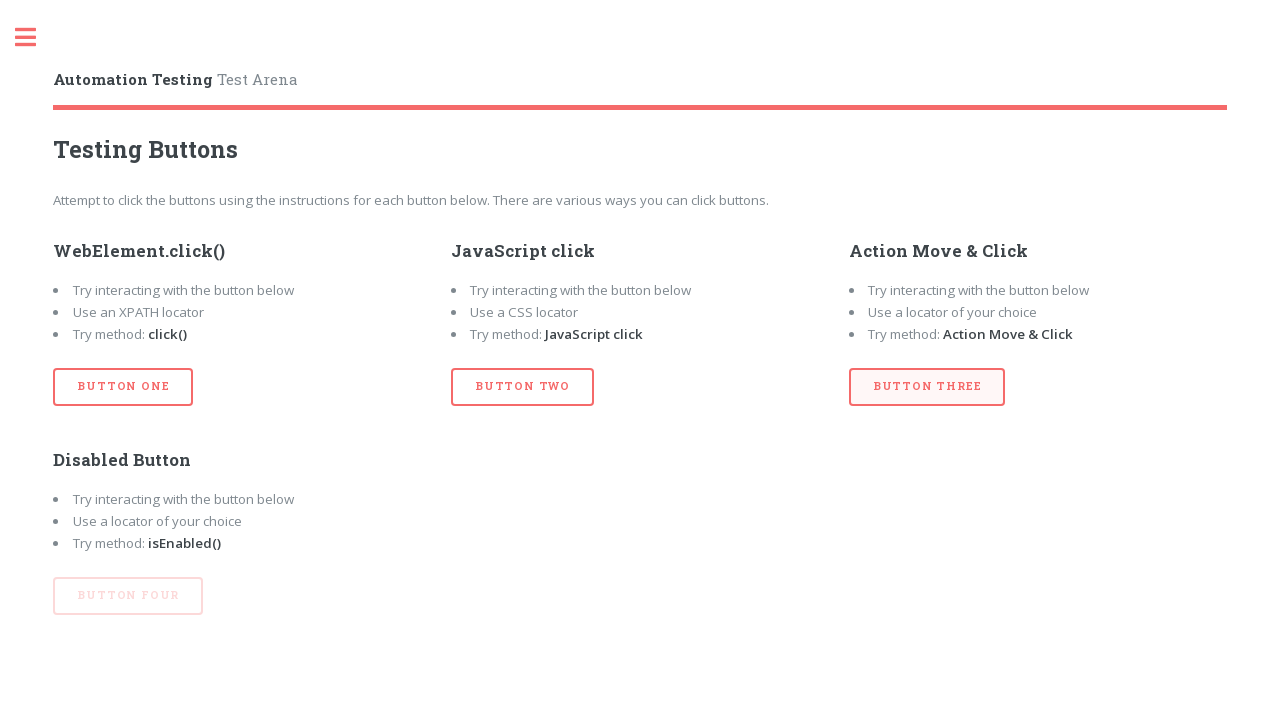